Tests checking and then unchecking the mark all as complete toggle

Starting URL: https://demo.playwright.dev/todomvc

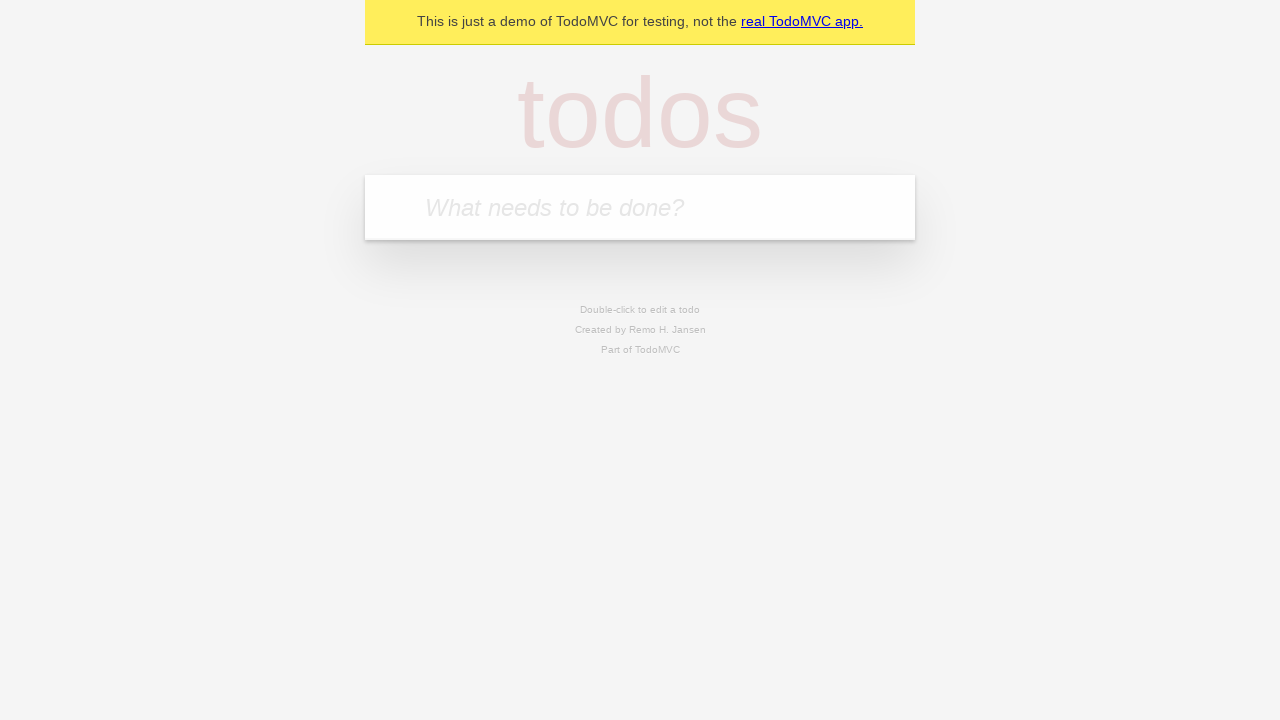

Filled input with first todo: 'buy some cheese' on internal:attr=[placeholder="What needs to be done?"i]
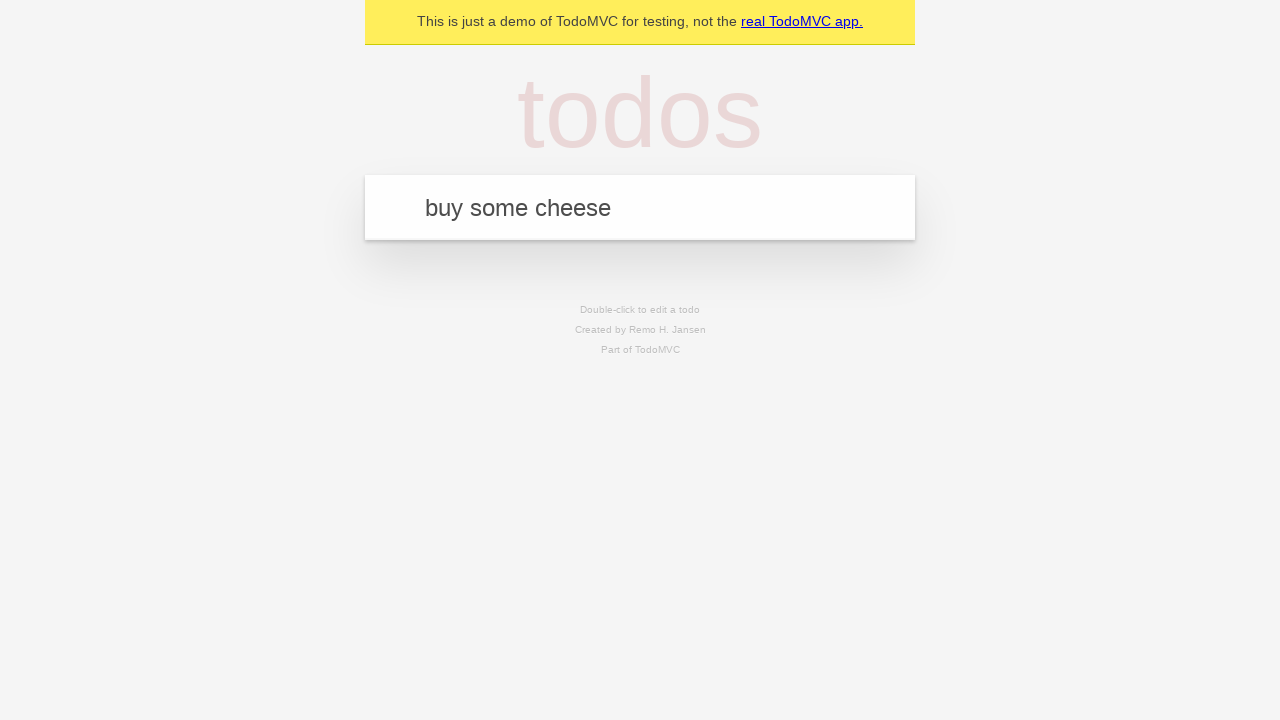

Pressed Enter to add first todo on internal:attr=[placeholder="What needs to be done?"i]
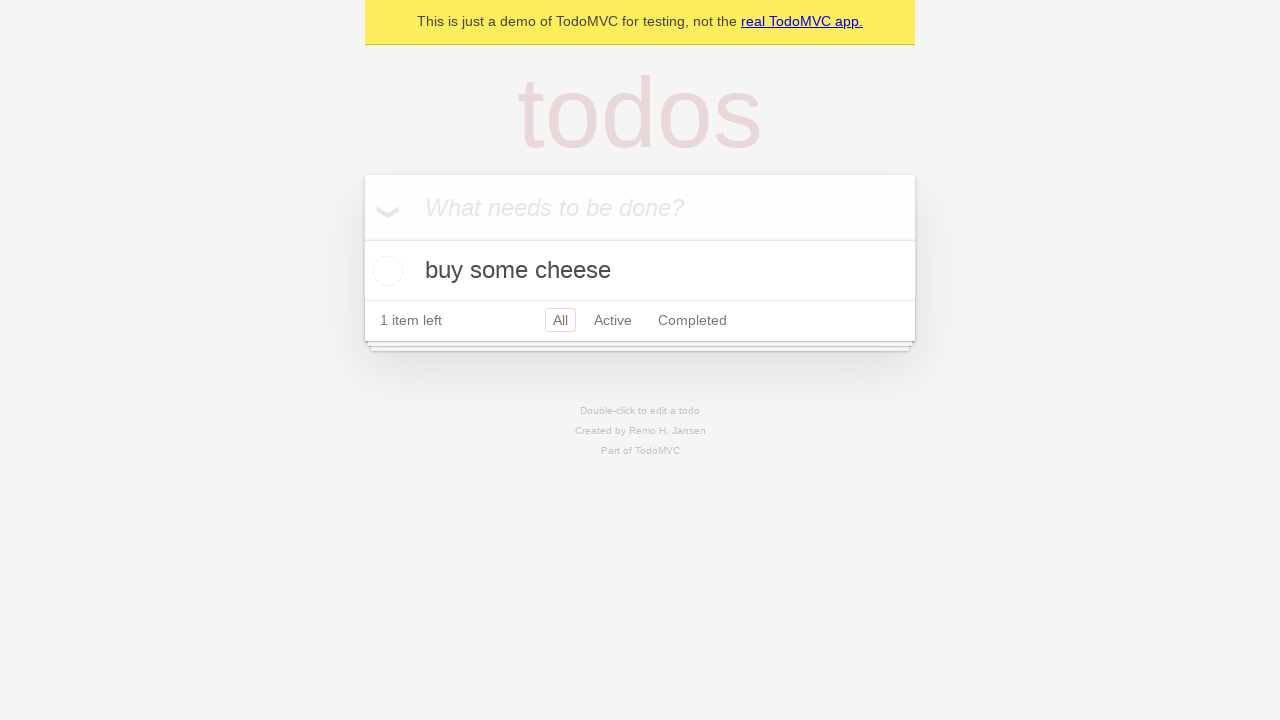

Filled input with second todo: 'feed the cat' on internal:attr=[placeholder="What needs to be done?"i]
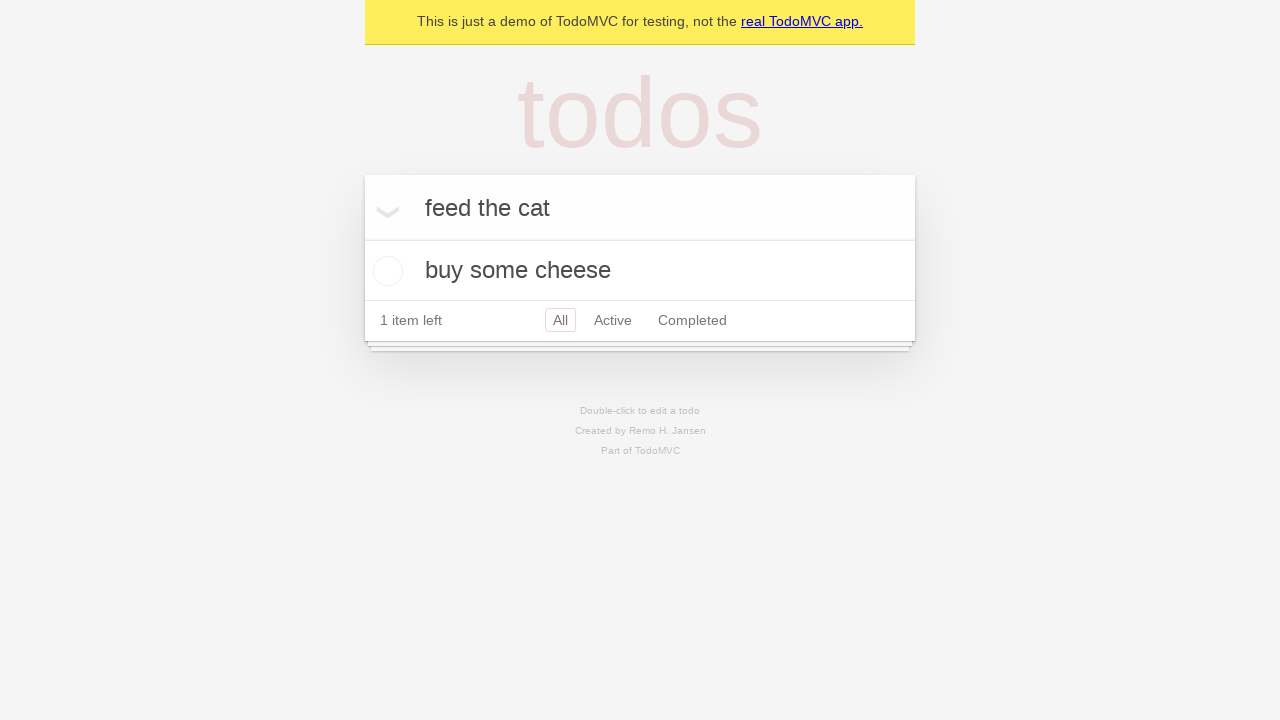

Pressed Enter to add second todo on internal:attr=[placeholder="What needs to be done?"i]
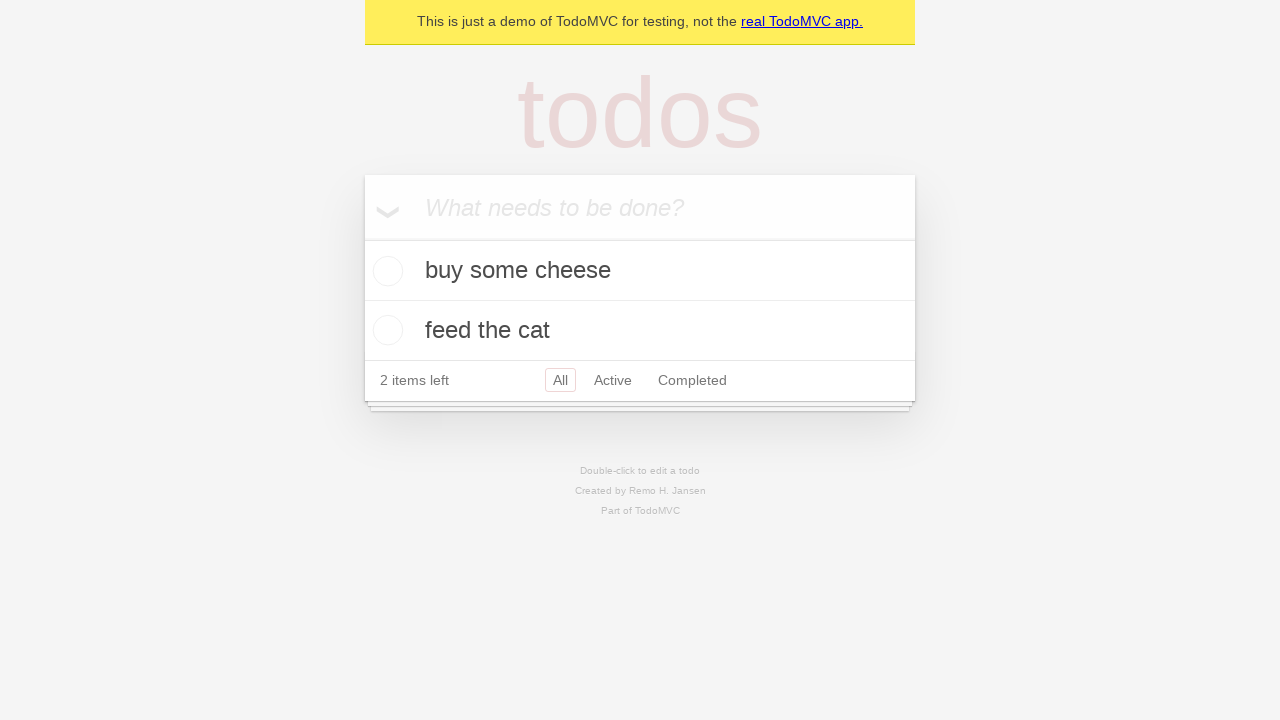

Filled input with third todo: 'book a doctors appointment' on internal:attr=[placeholder="What needs to be done?"i]
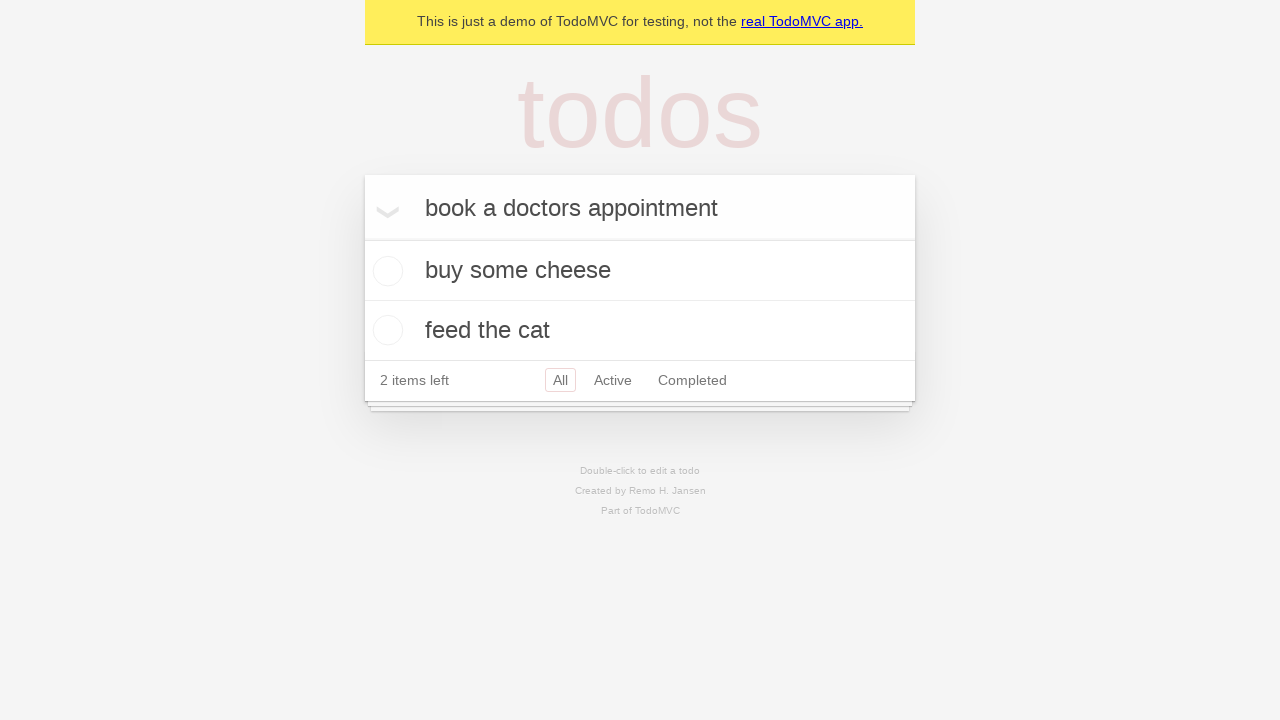

Pressed Enter to add third todo on internal:attr=[placeholder="What needs to be done?"i]
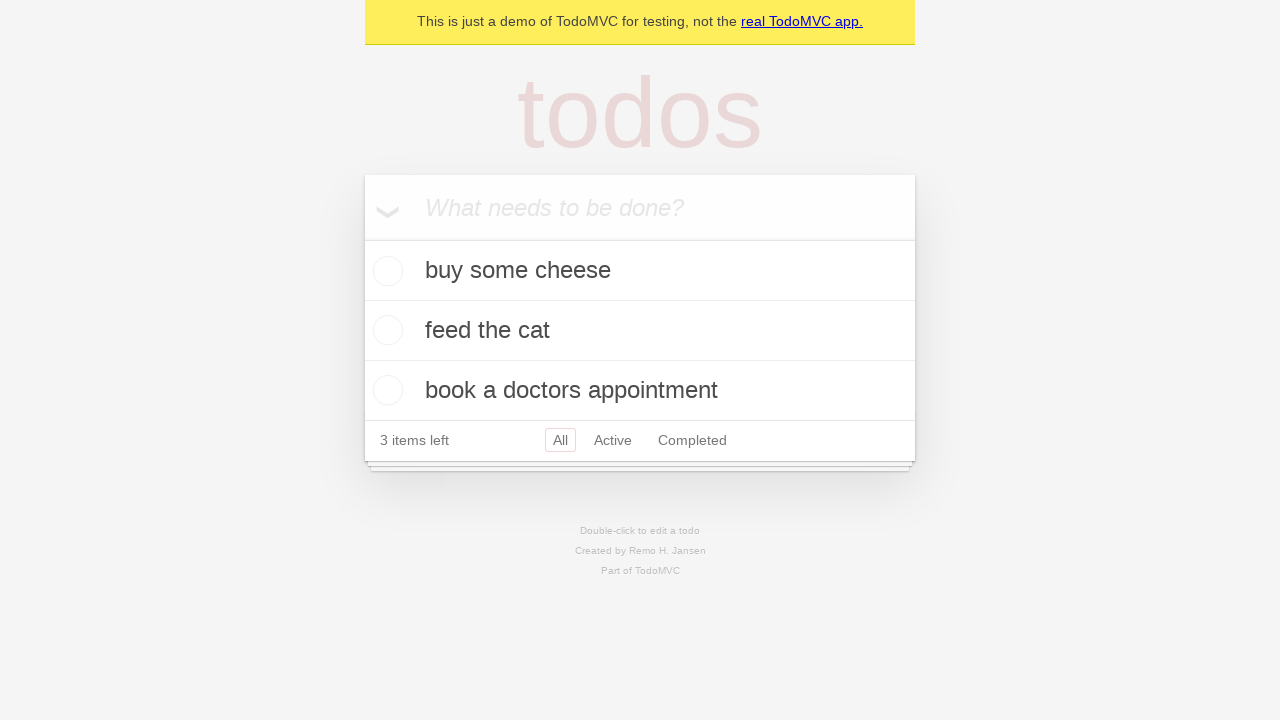

Checked 'Mark all as complete' toggle to mark all todos as complete at (362, 238) on internal:label="Mark all as complete"i
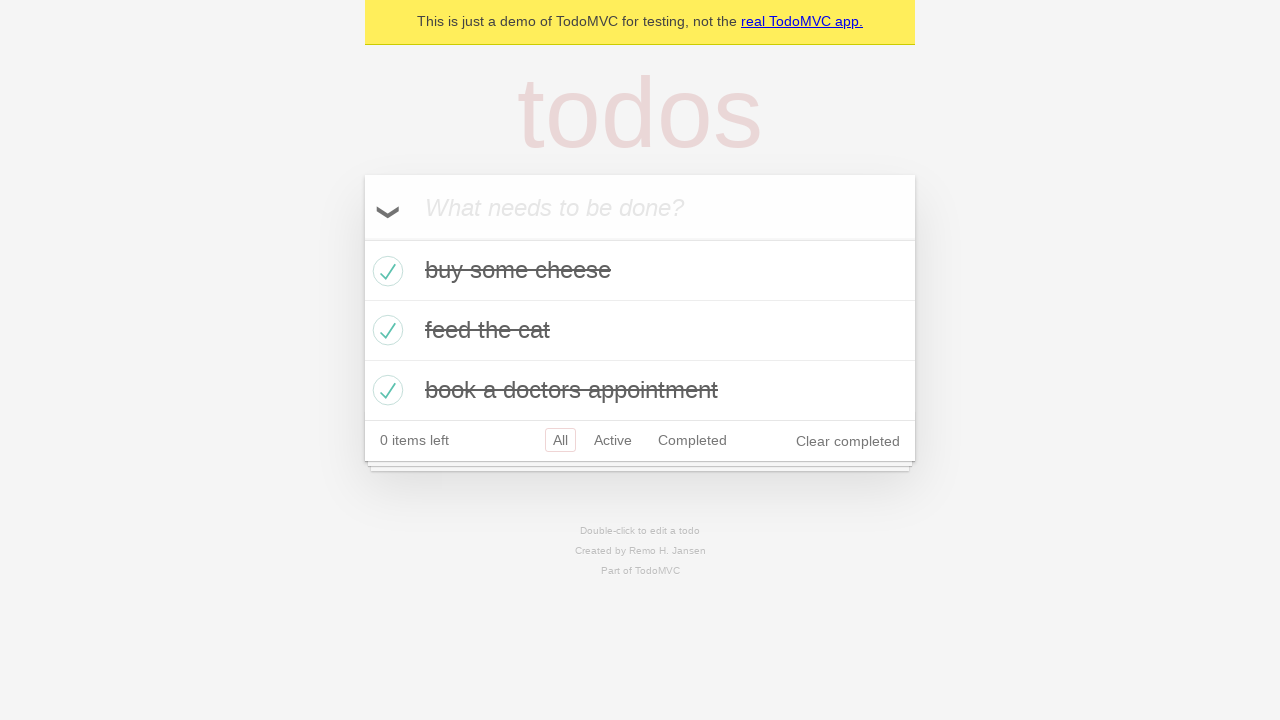

Unchecked 'Mark all as complete' toggle to clear complete state of all items at (362, 238) on internal:label="Mark all as complete"i
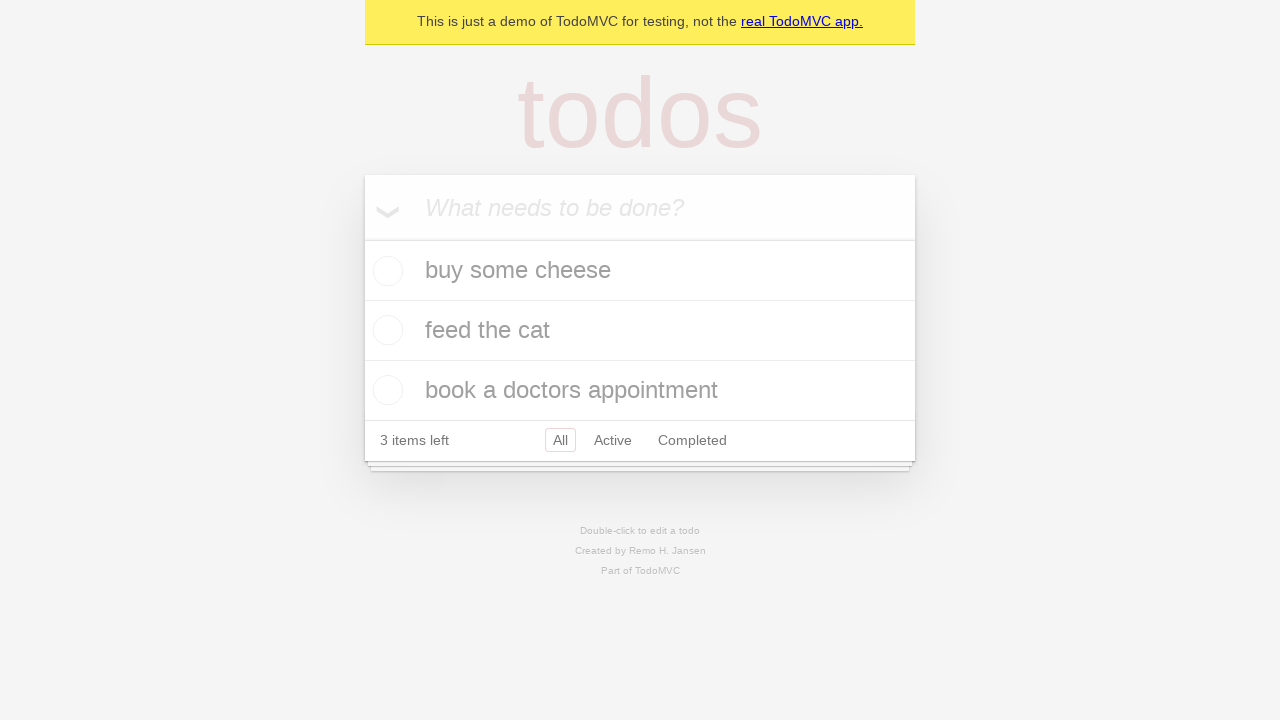

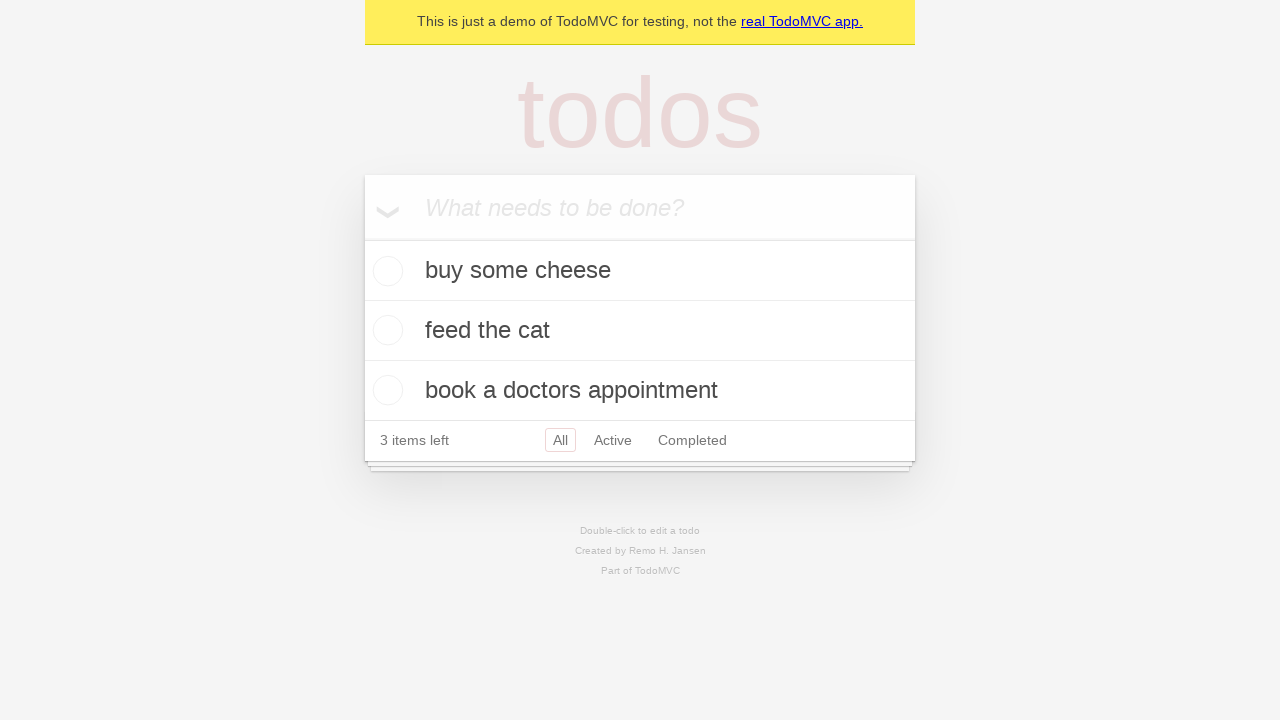